Tests an e-commerce product page by clicking on a sale item image, verifying the product title is "Thinking in HTML", checking that the offer price is less than the normal price, and confirming the description section is displayed.

Starting URL: https://practice.automationtesting.in/

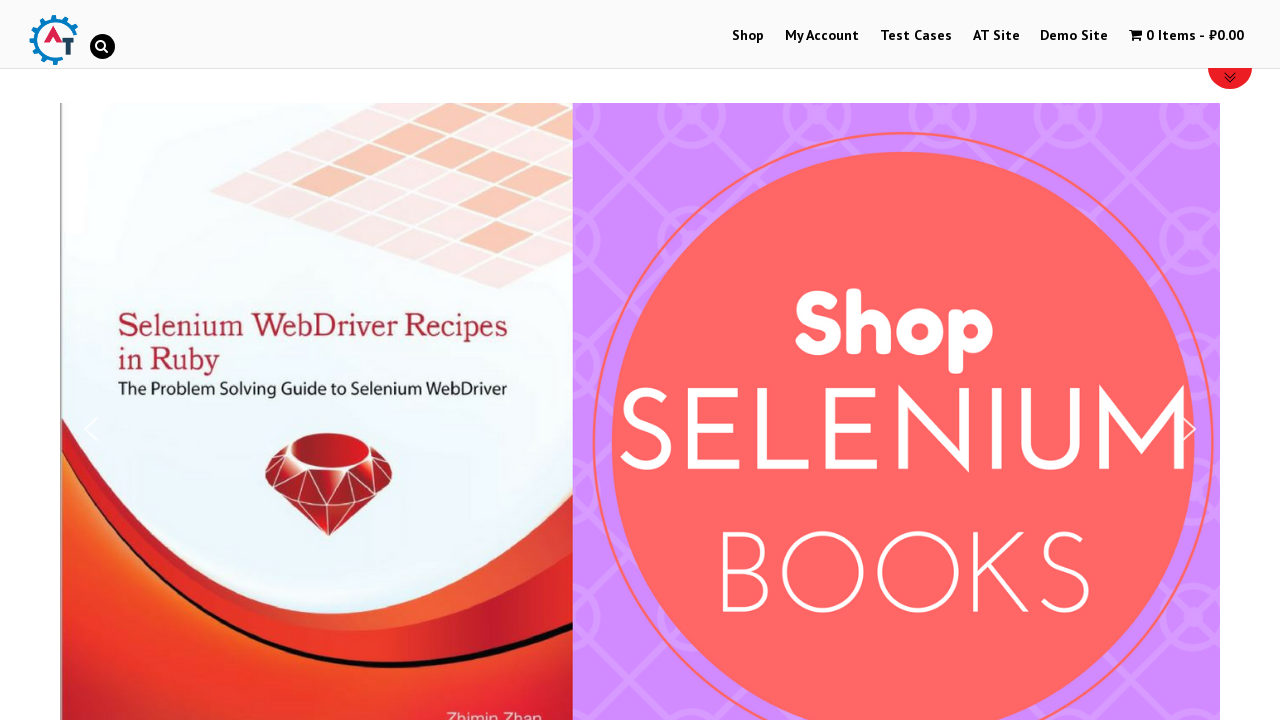

Scrolled to sale item image (HTML book)
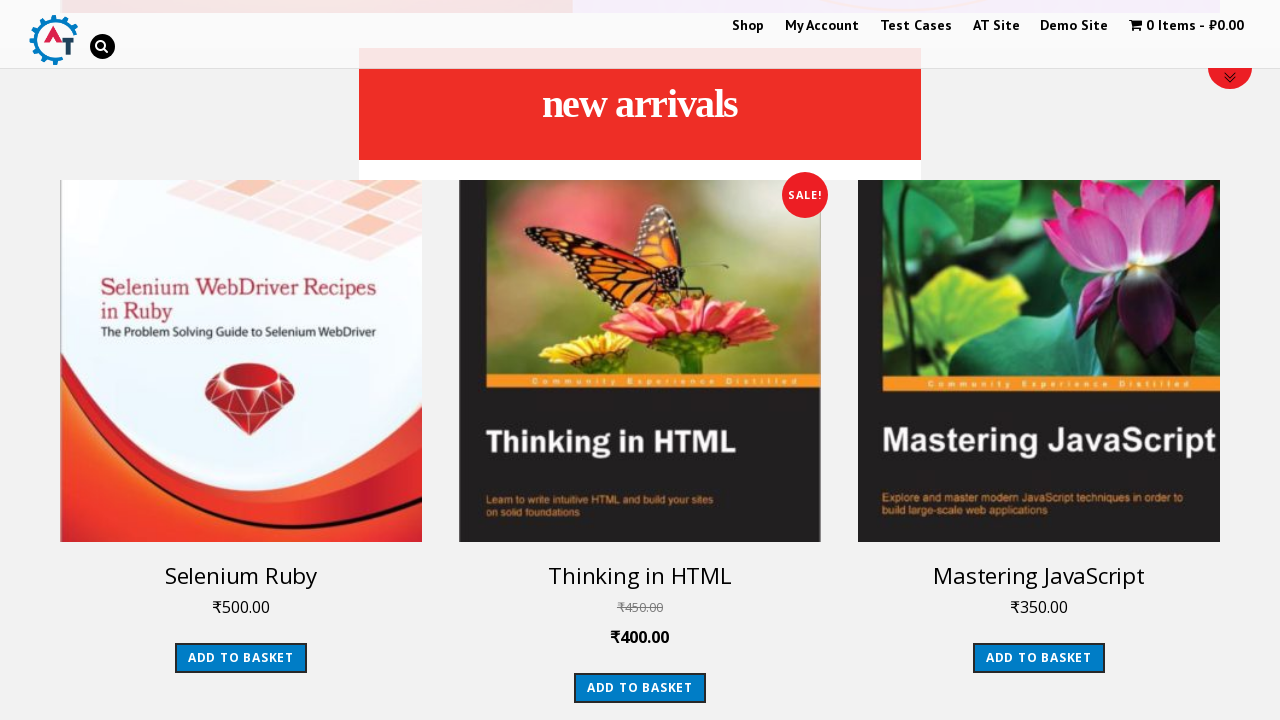

Clicked on sale item to navigate to product page at (640, 361) on xpath=//span[@class='onsale']/../img[@class='attachment-shop_catalog size-shop_c
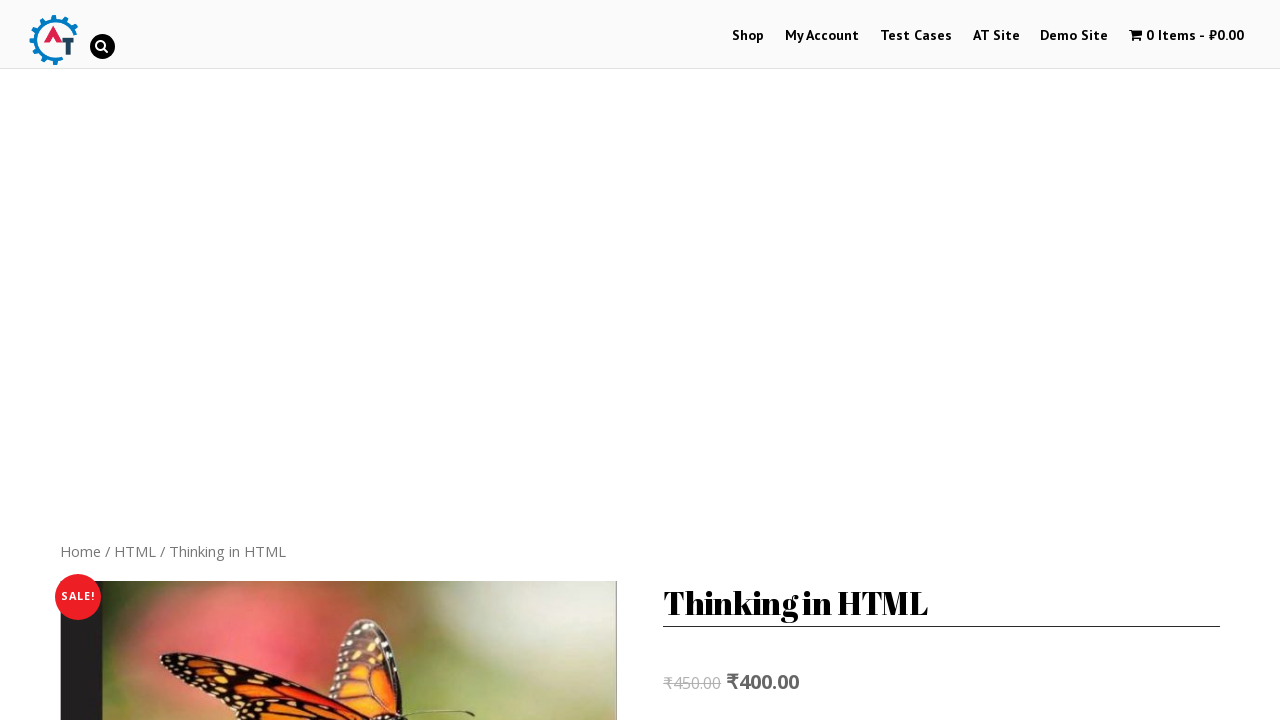

Product image loaded on product page
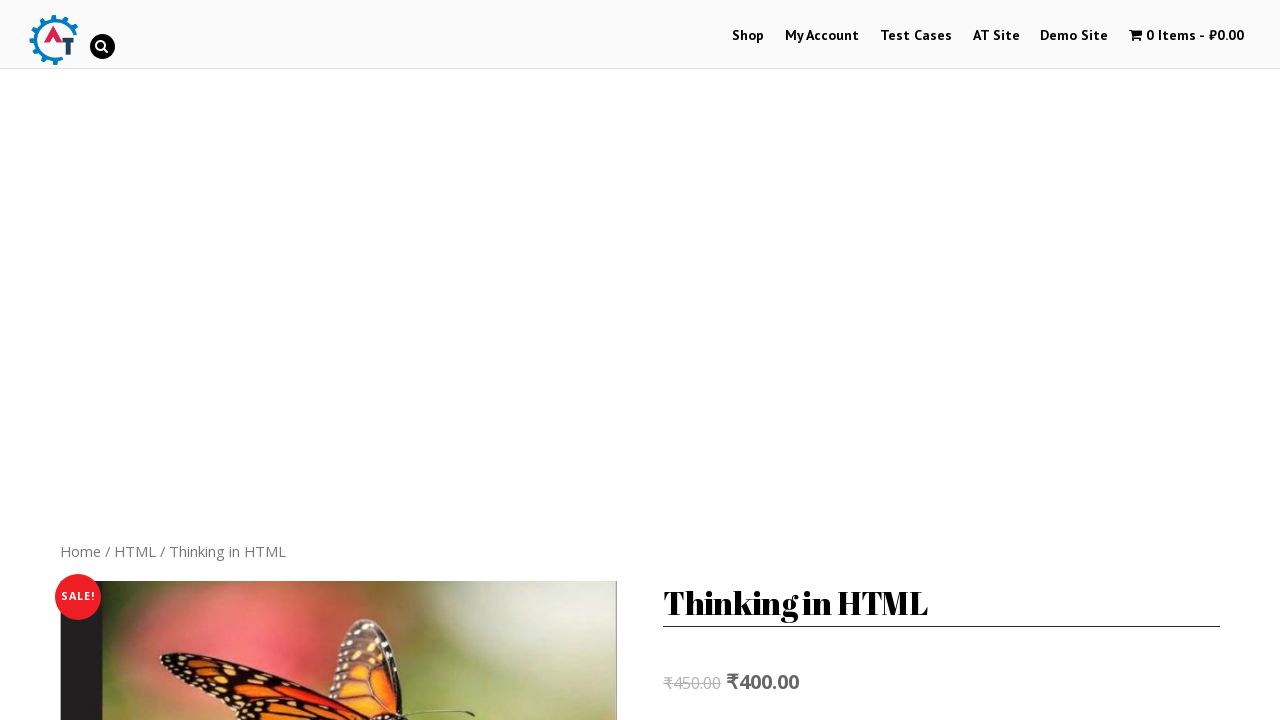

Verified product title is 'Thinking in HTML'
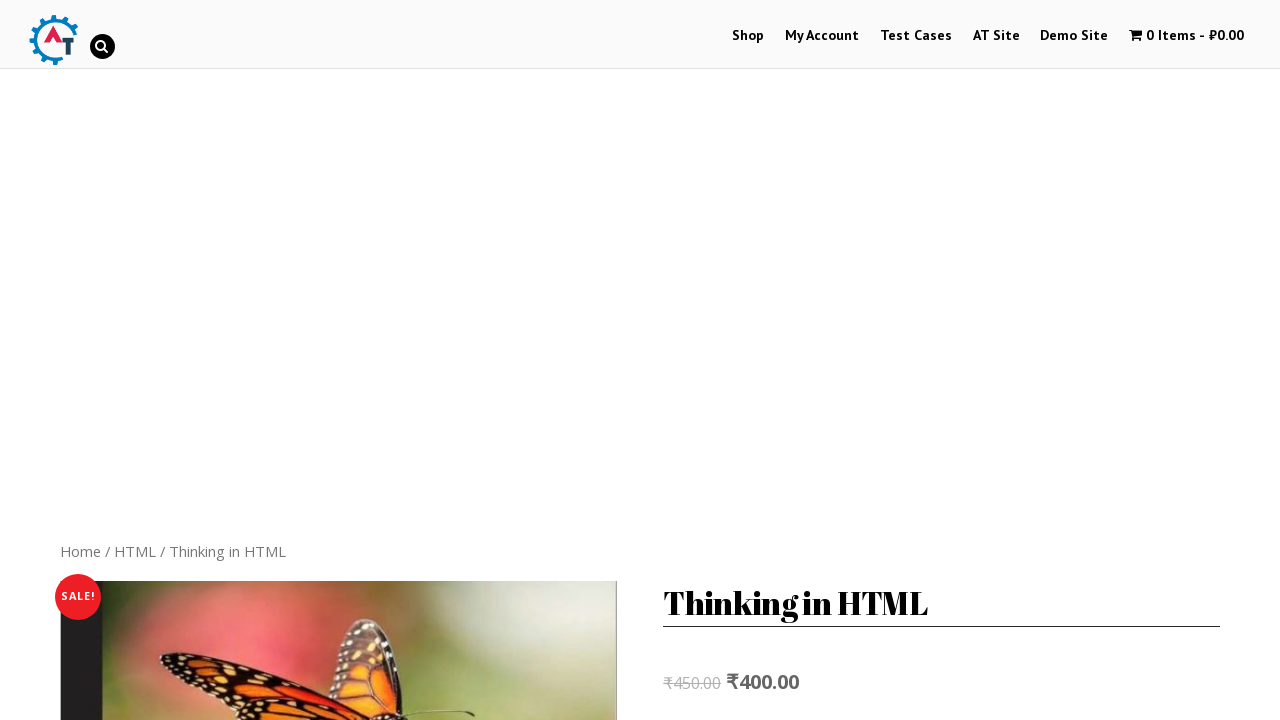

Retrieved normal price text
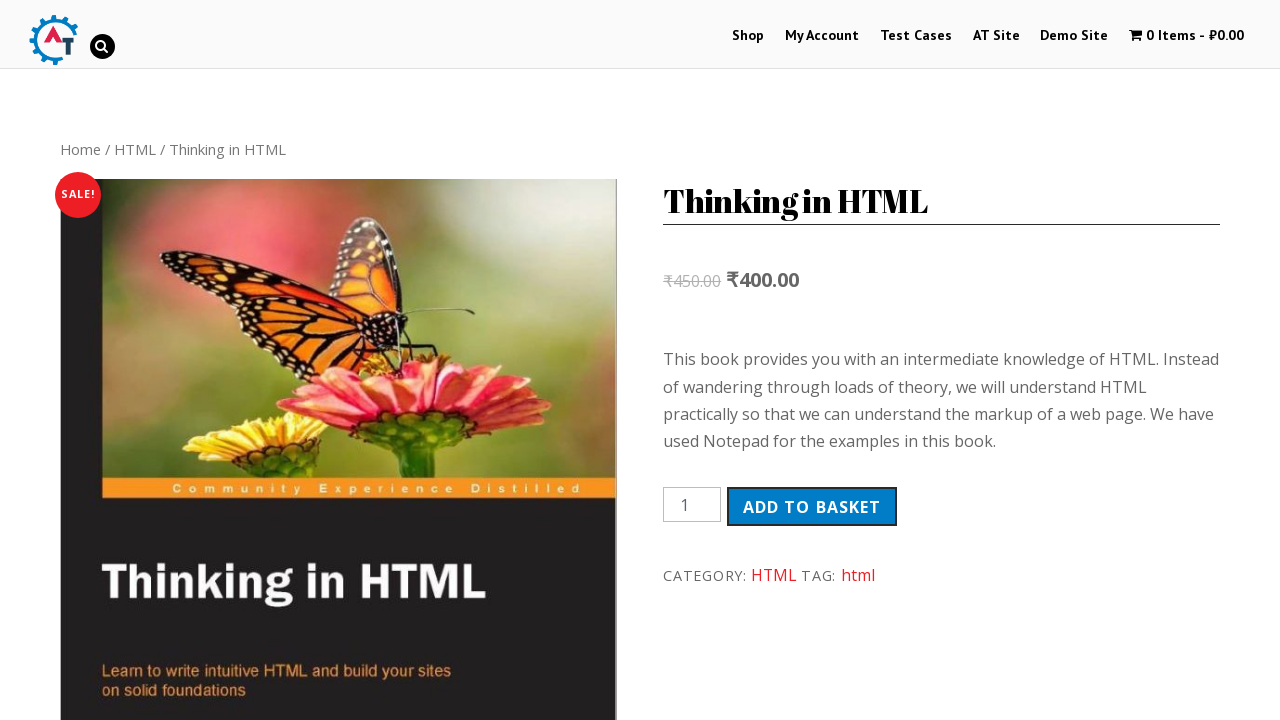

Retrieved offer price text
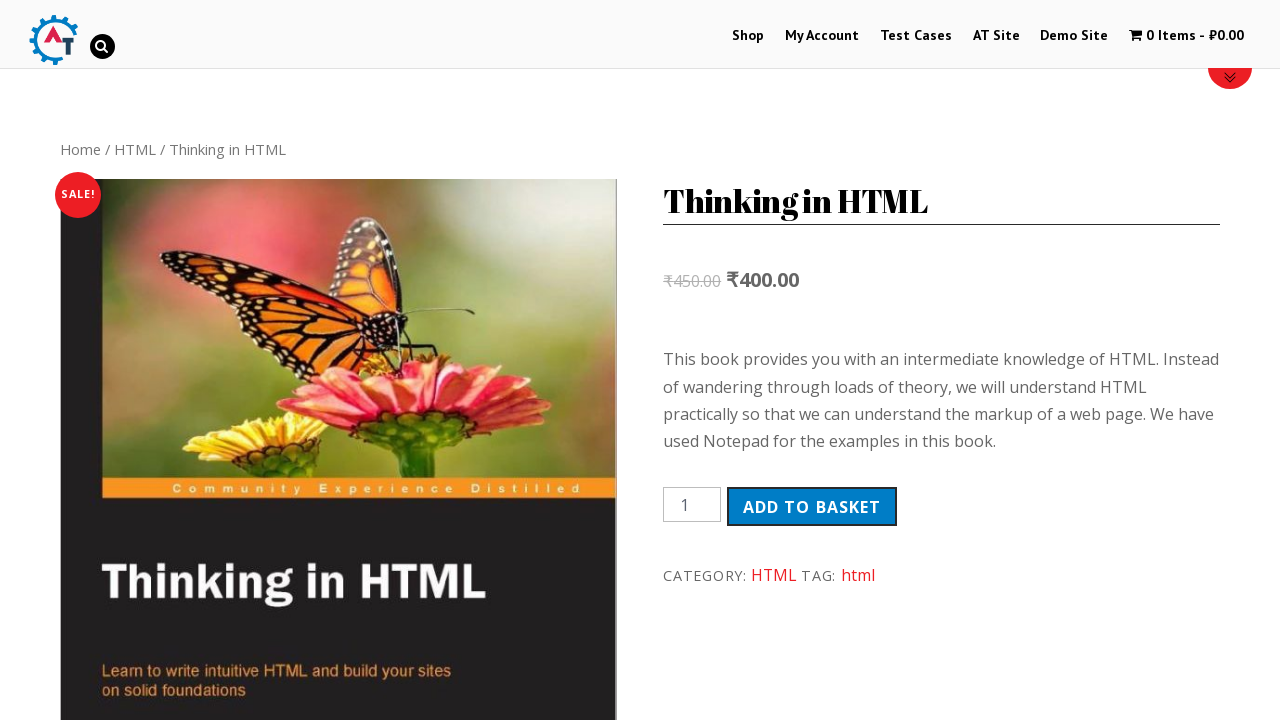

Converted price strings to integers for comparison
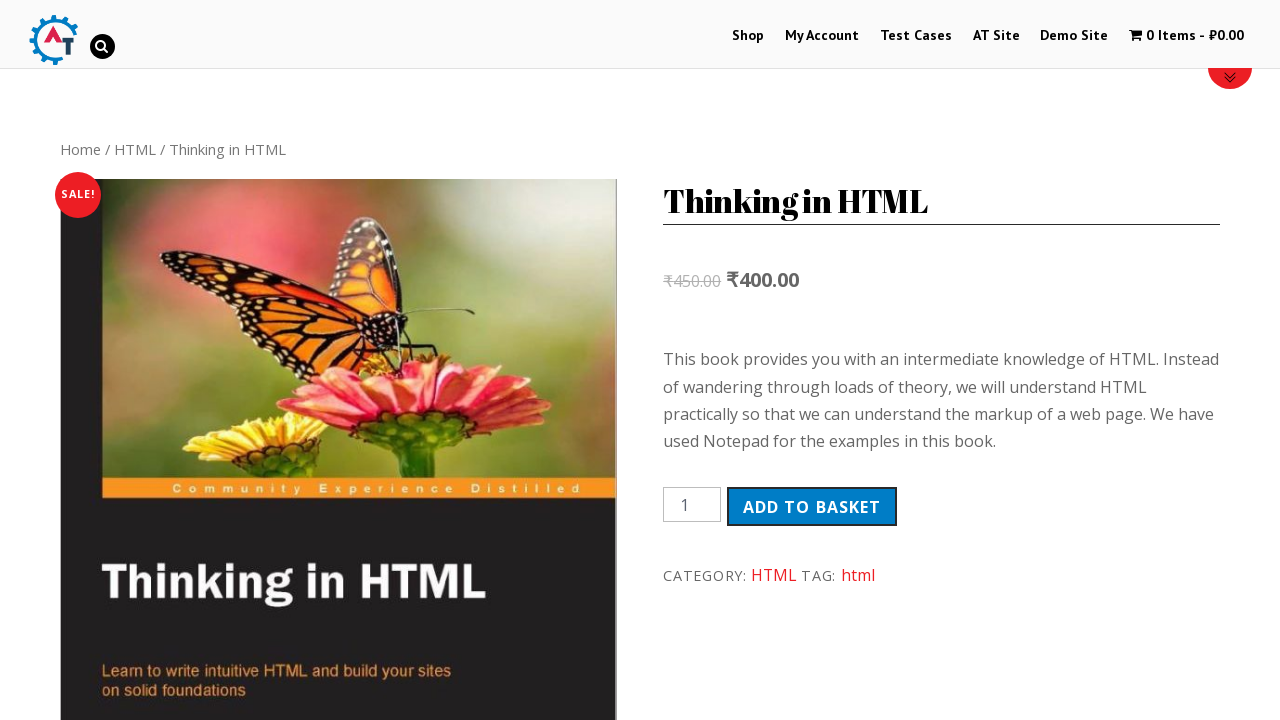

Verified offer price is less than normal price
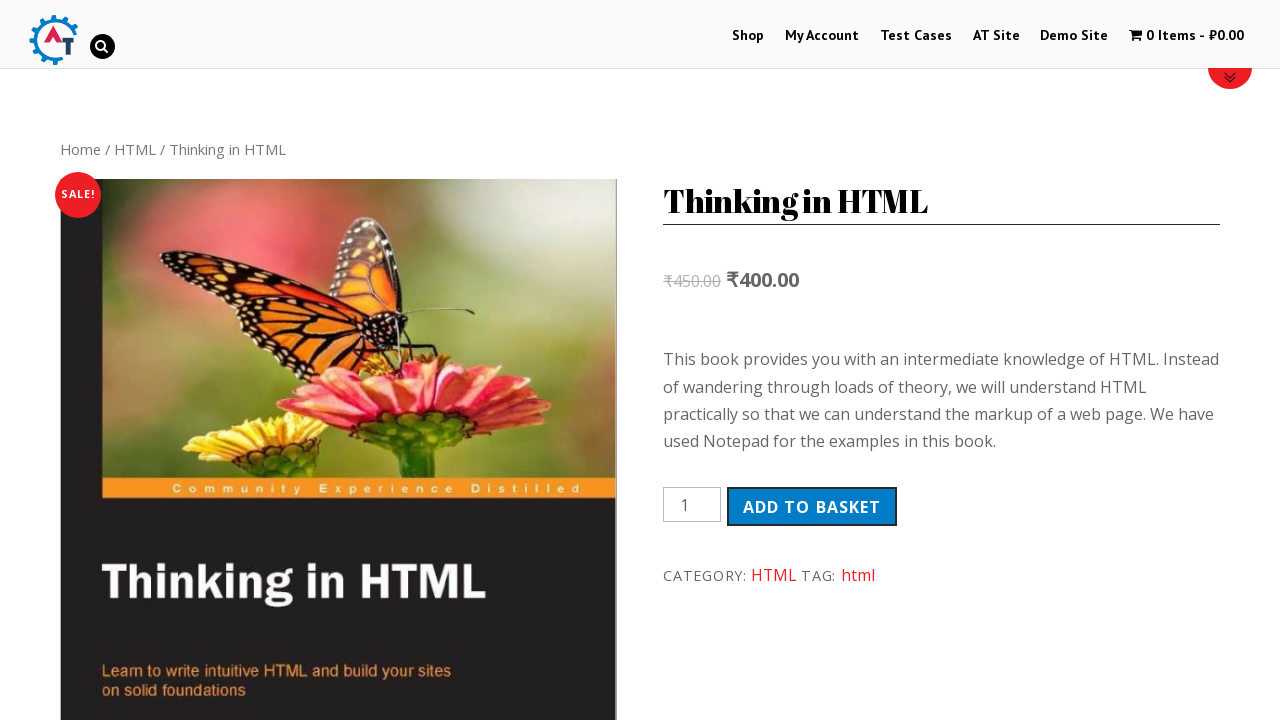

Verified description section is visible
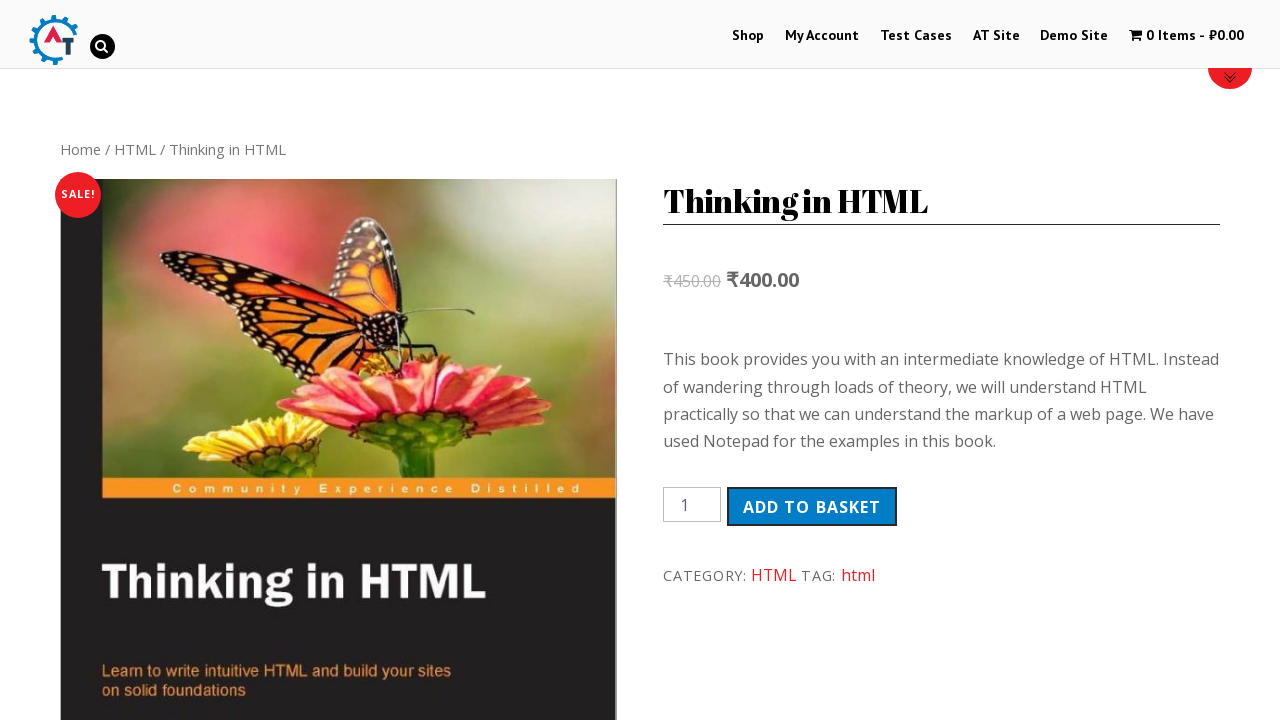

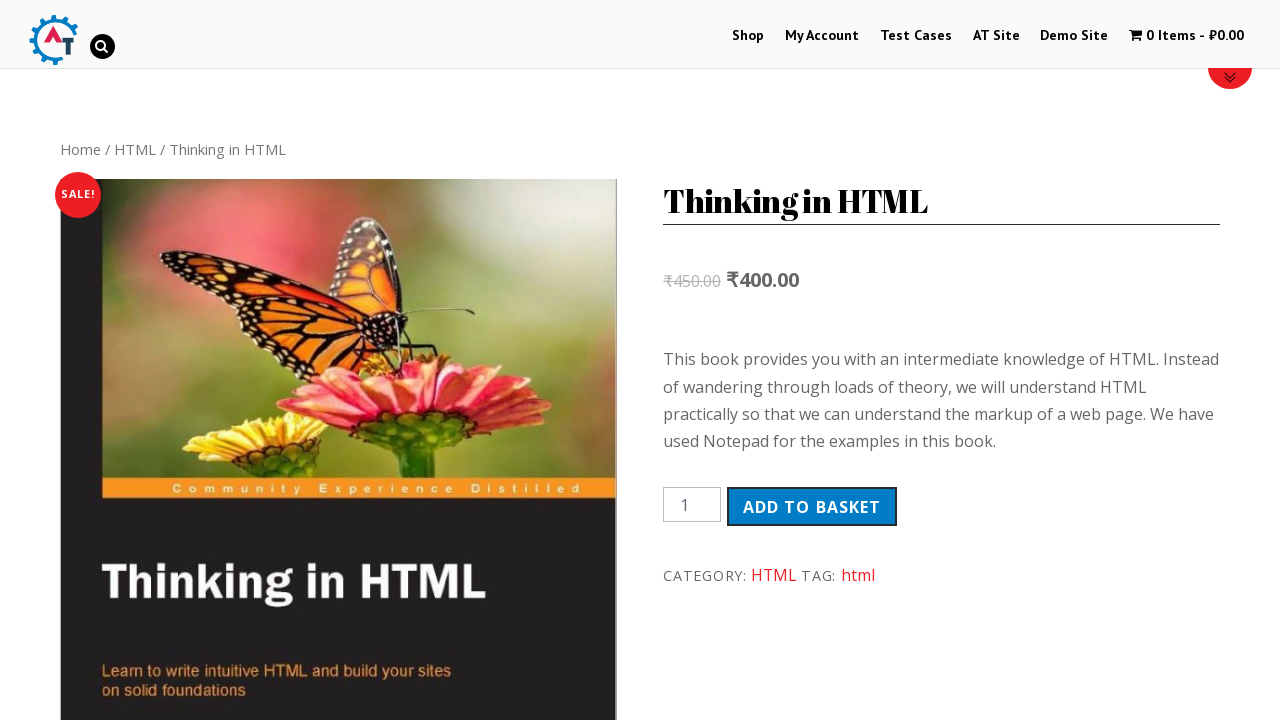